Tests custom radio button selection on a Google Form by selecting "Cần Thơ" option

Starting URL: https://docs.google.com/forms/d/e/1FAIpQLSfiypnd69zhuDkjKgqvpID9kwO29UCzeCVrGGtbNPZXQok0jA/viewform

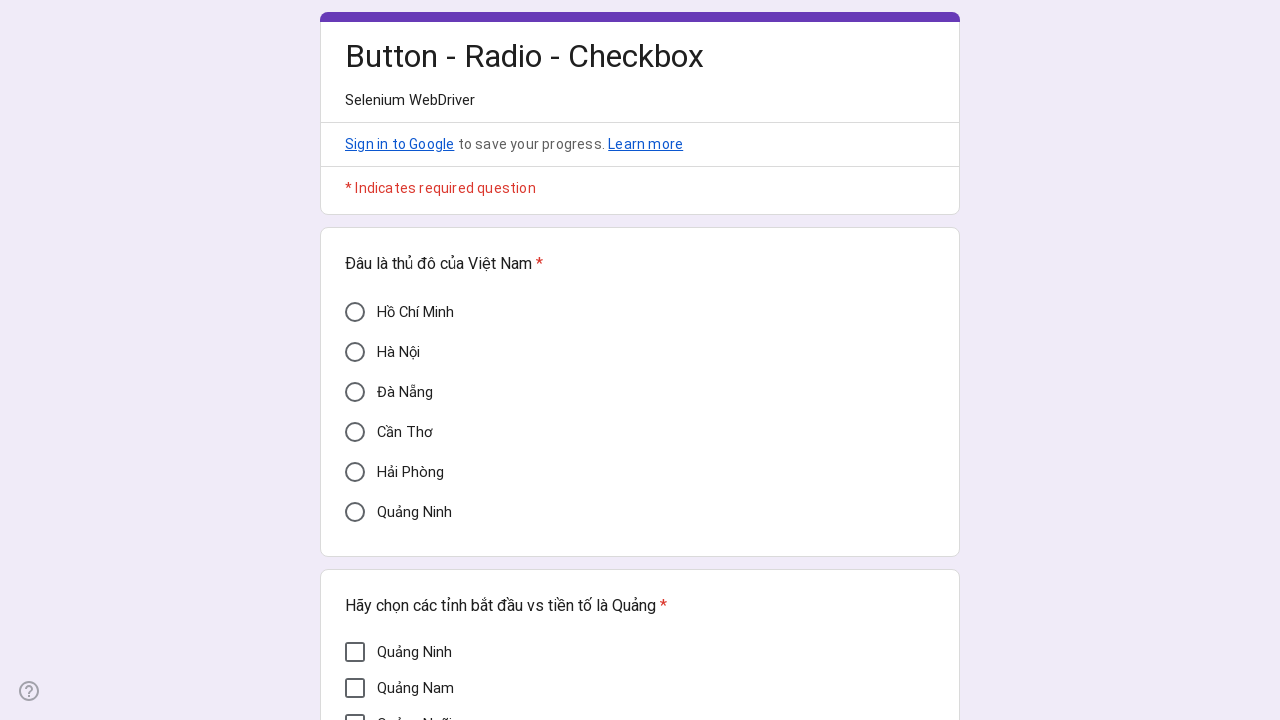

Waited 3 seconds for Google Form page to load
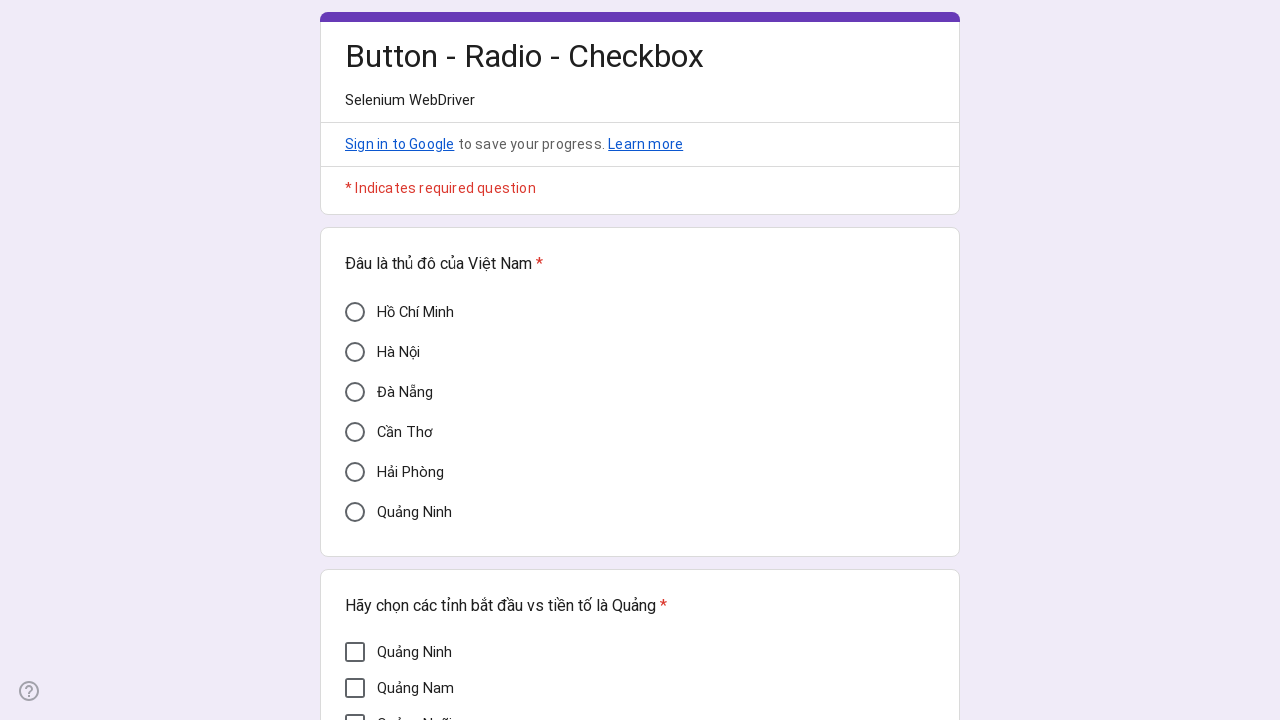

Selected 'Cần Thơ' custom radio button option at (355, 432) on xpath=//div[@data-value='Cần Thơ']
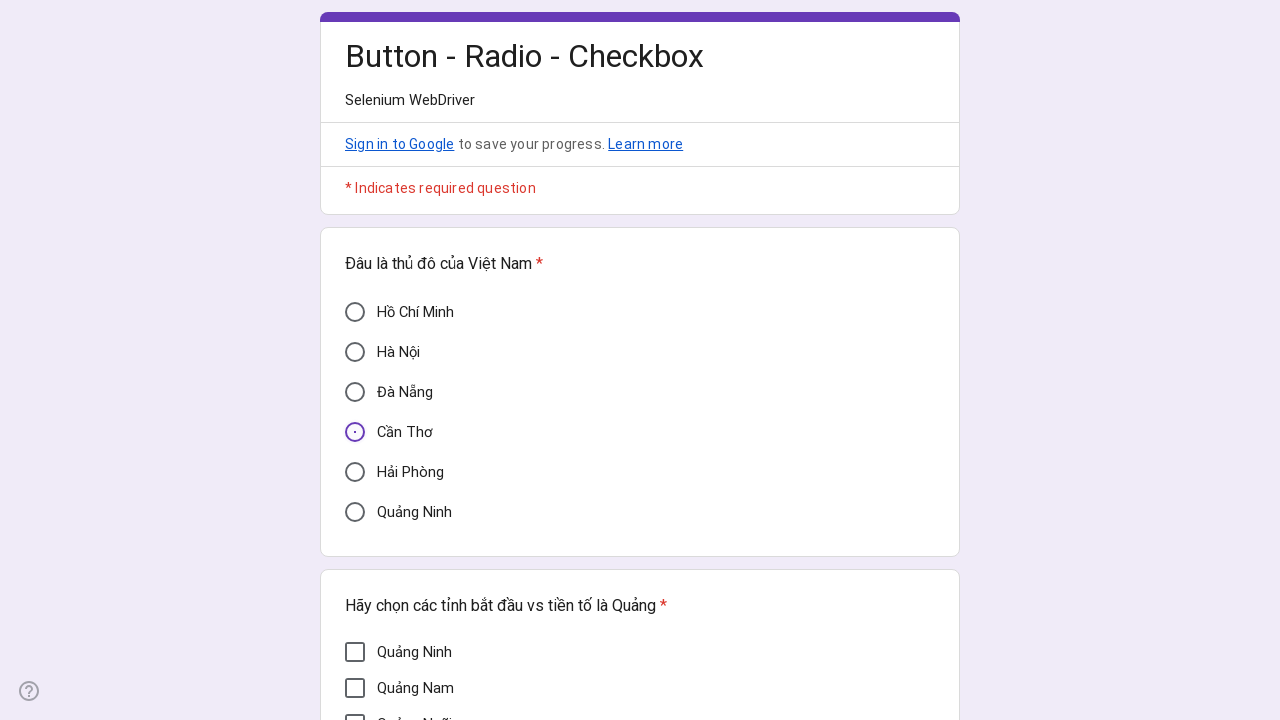

Waited 1 second for selection to be confirmed
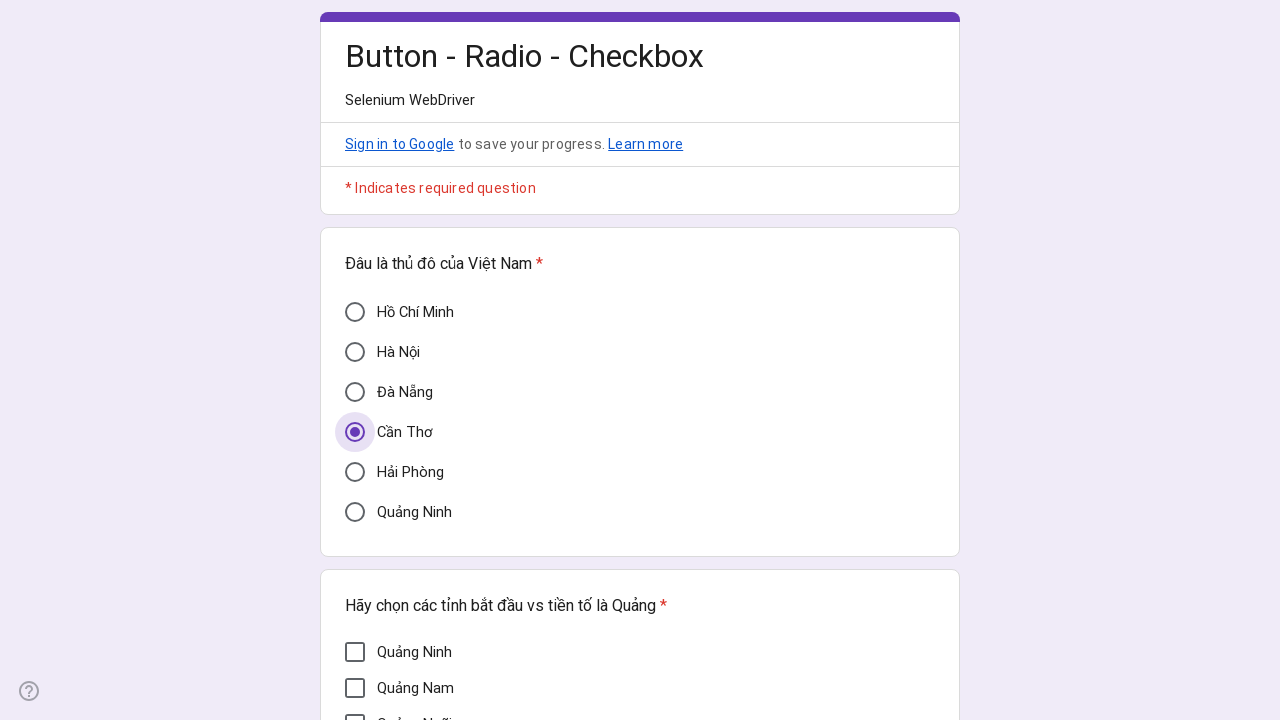

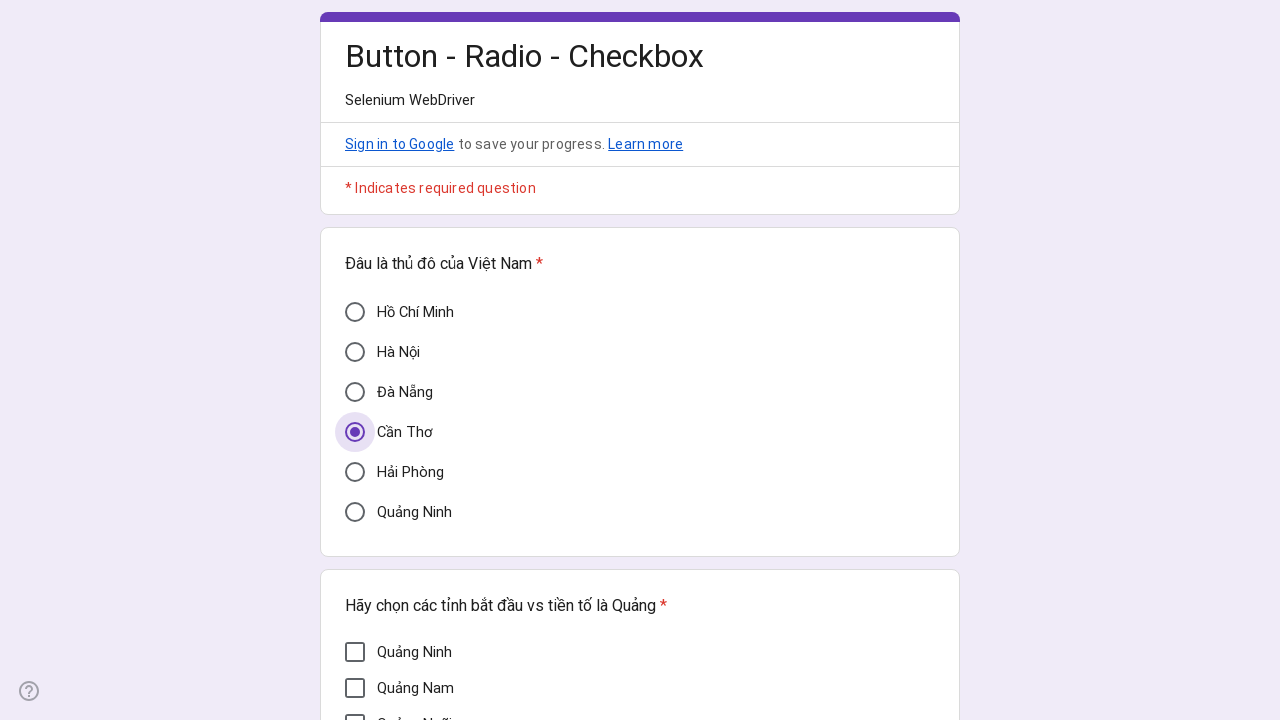